Tests a todo list application by adding multiple todo items and then marking all todos as completed

Starting URL: https://example.cypress.io/todo

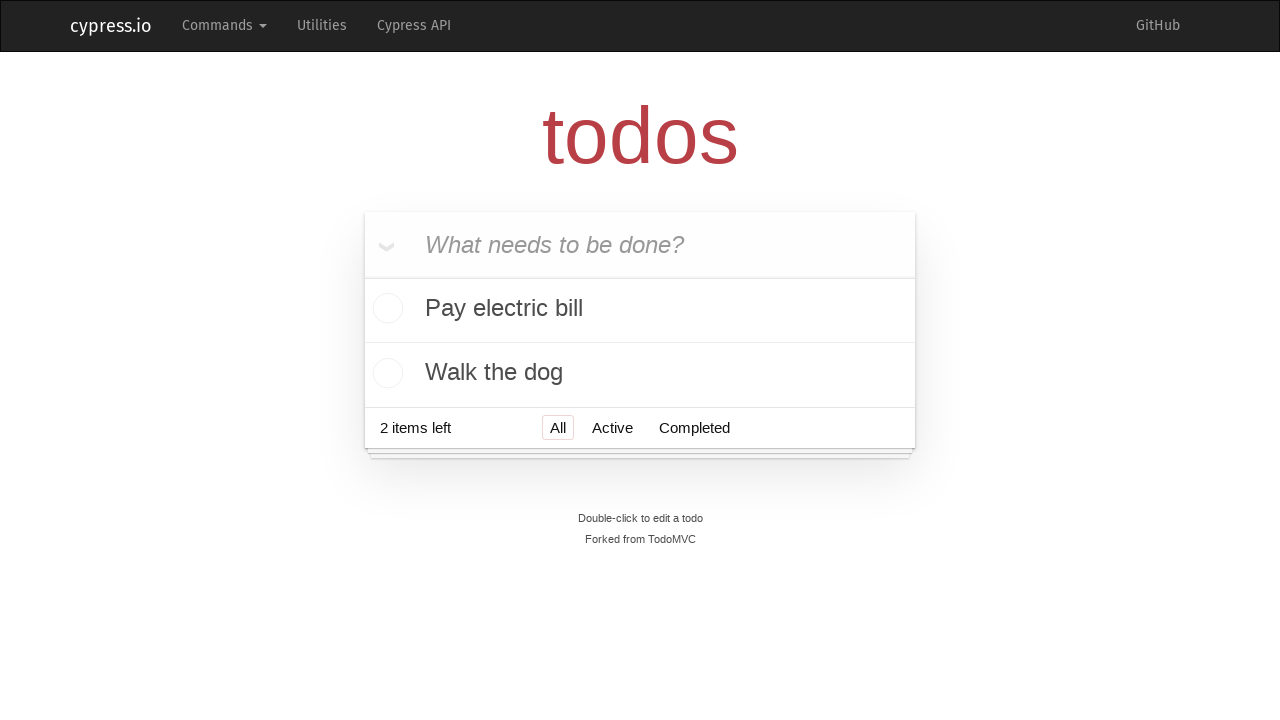

Navigated to todo list application
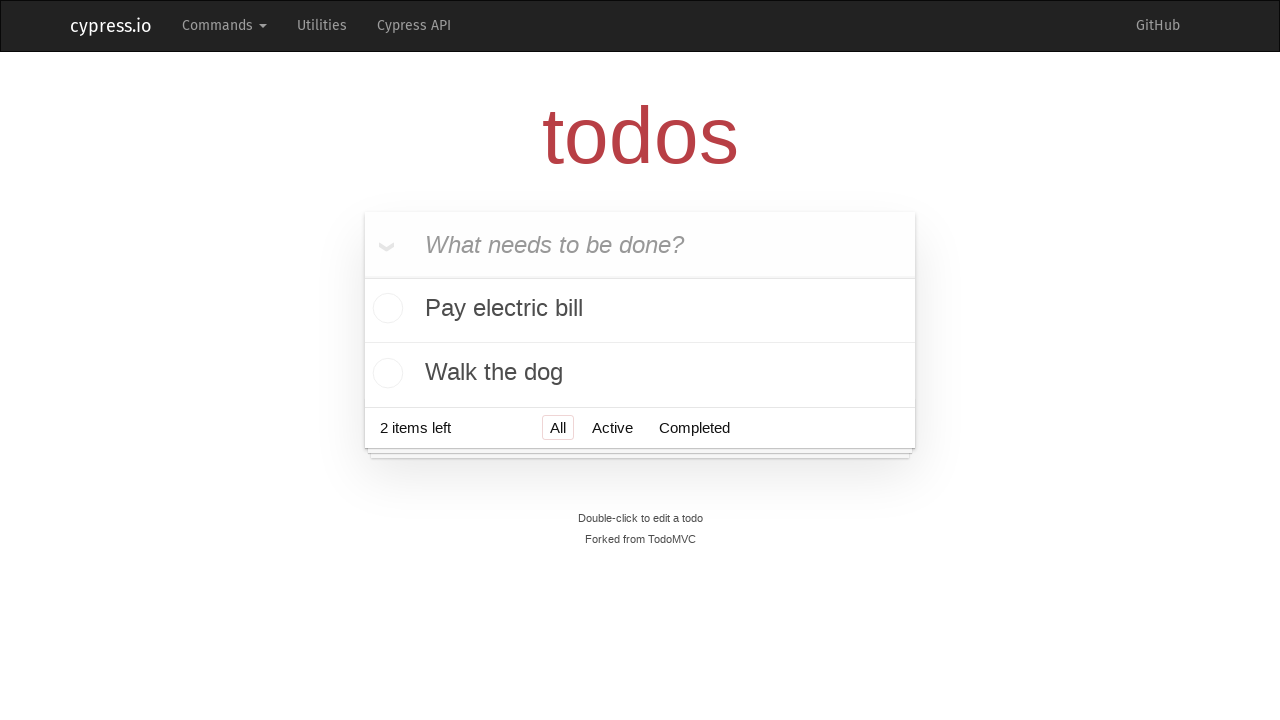

Filled new todo input with 'Visit Paris' on .new-todo
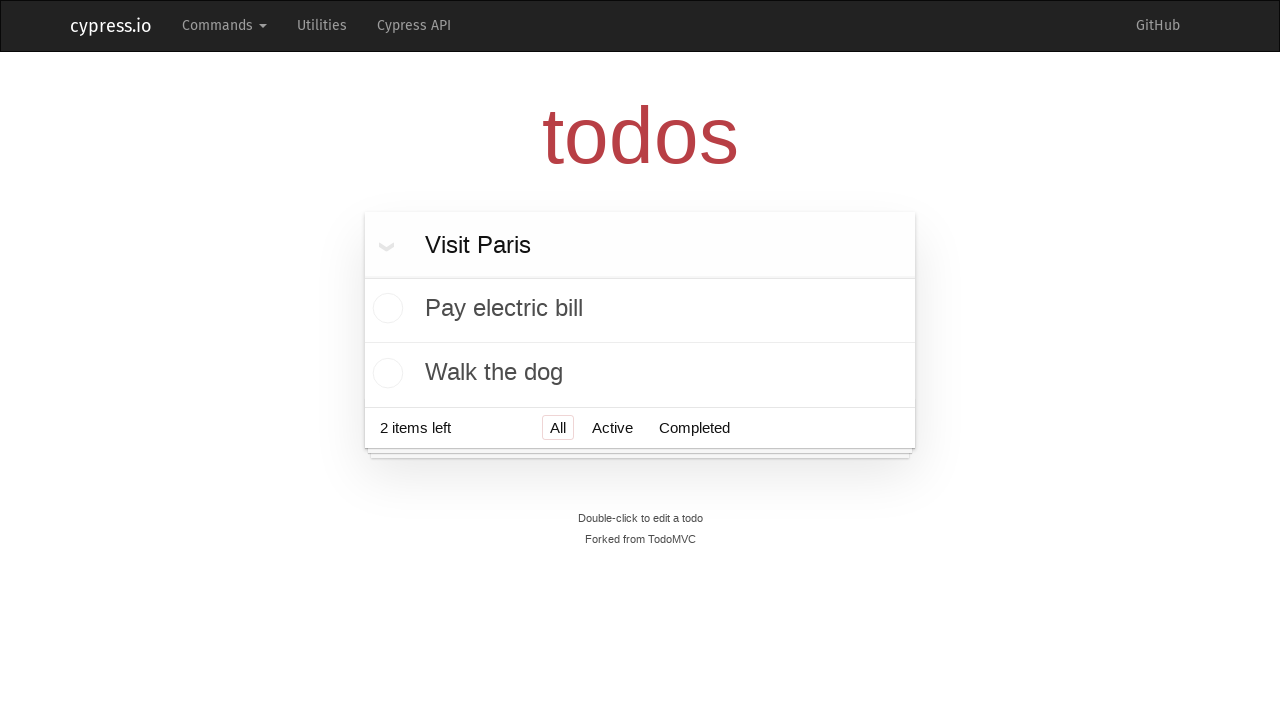

Pressed Enter to add todo 'Visit Paris' on .new-todo
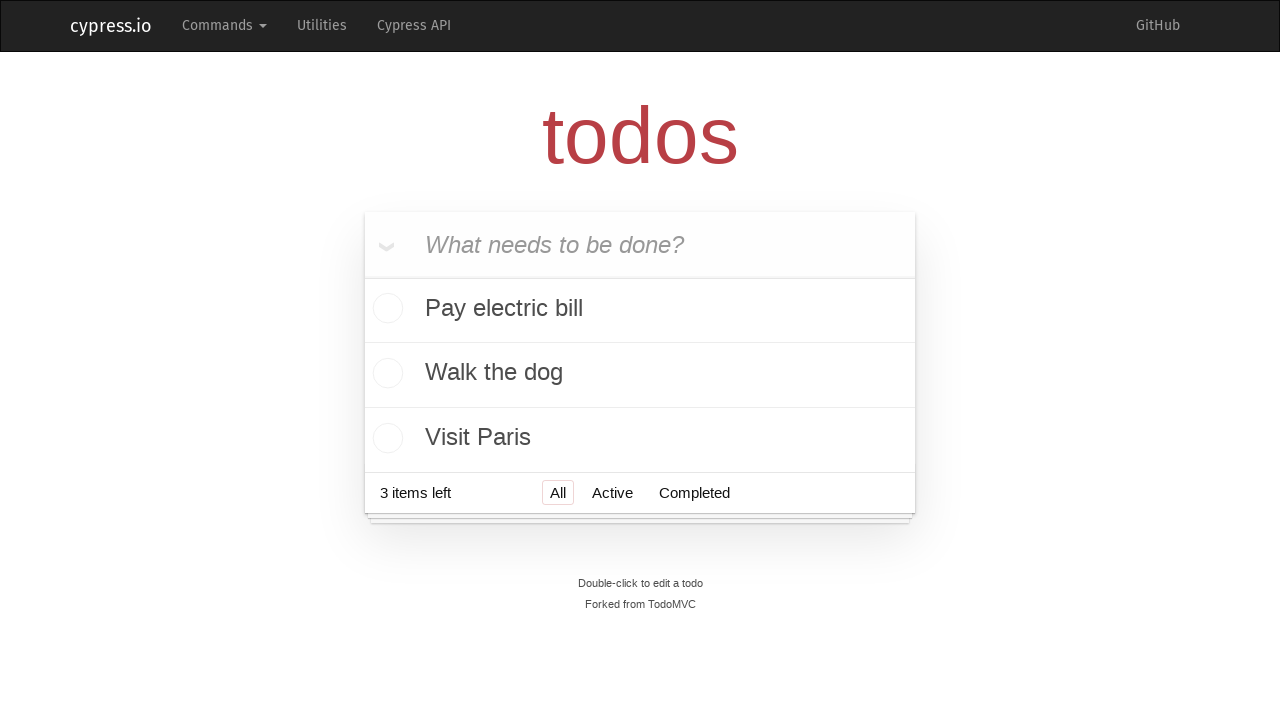

Filled new todo input with 'Visit Prague' on .new-todo
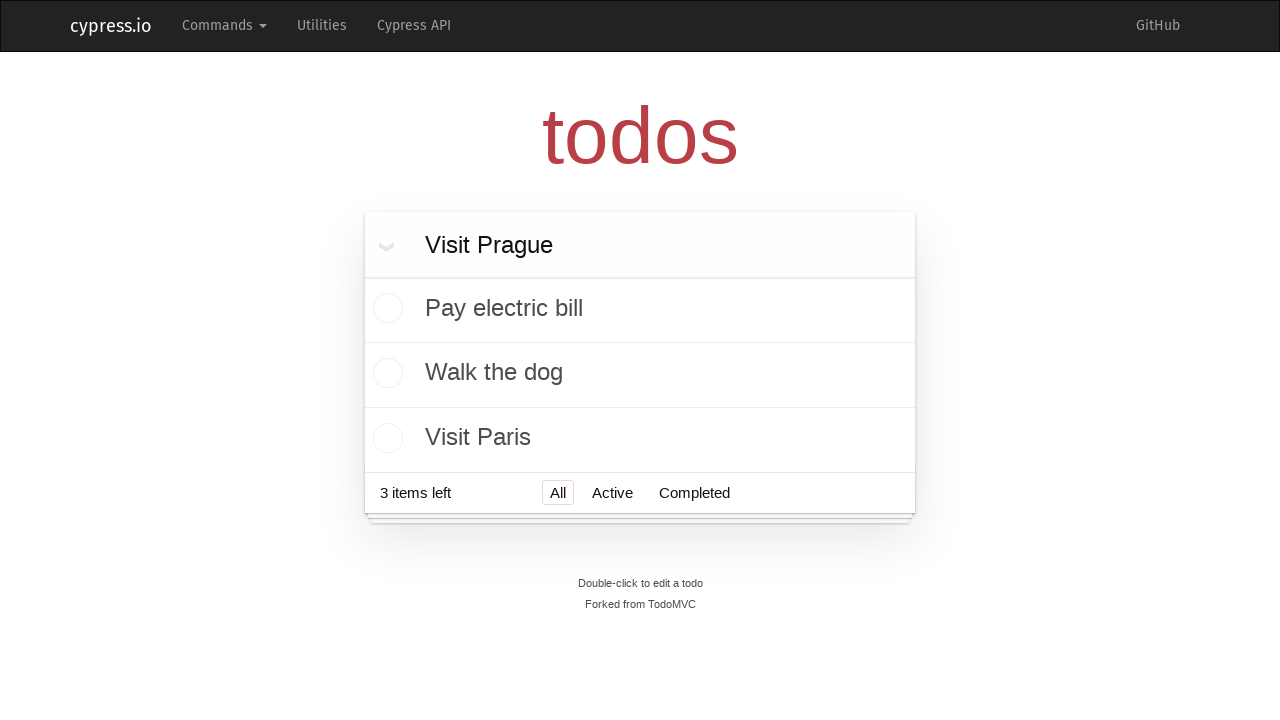

Pressed Enter to add todo 'Visit Prague' on .new-todo
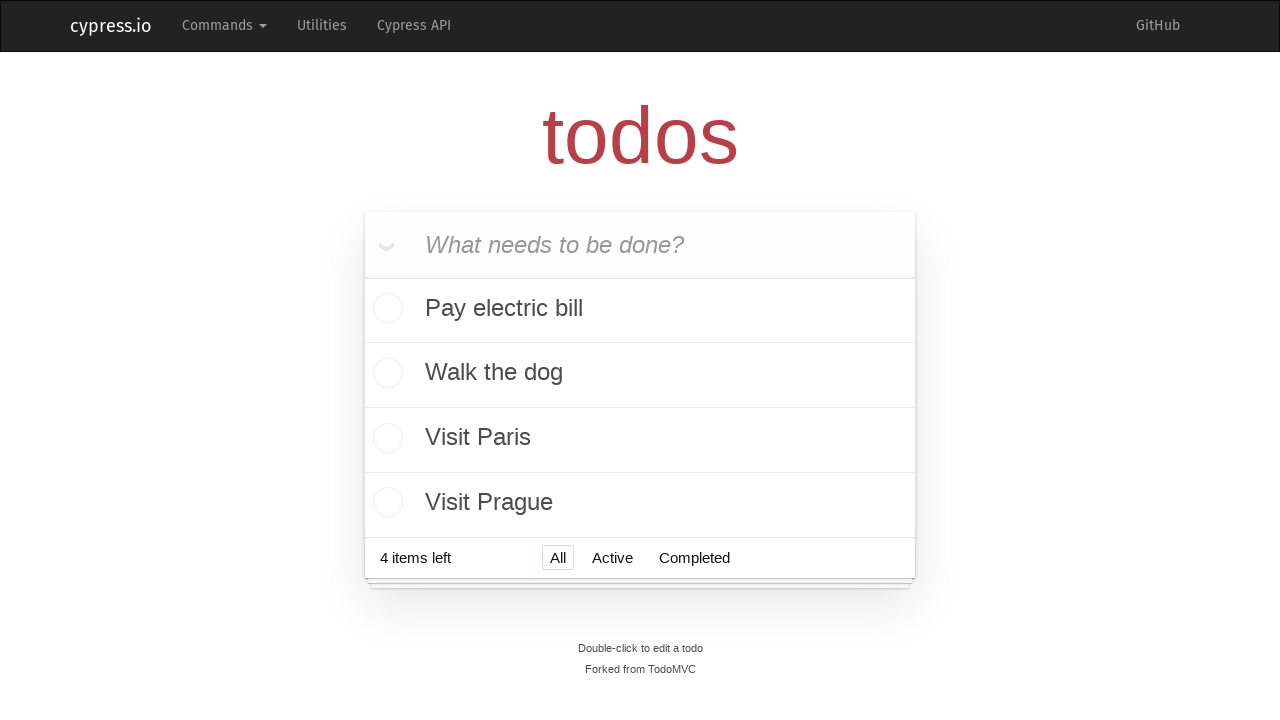

Filled new todo input with 'Visit London' on .new-todo
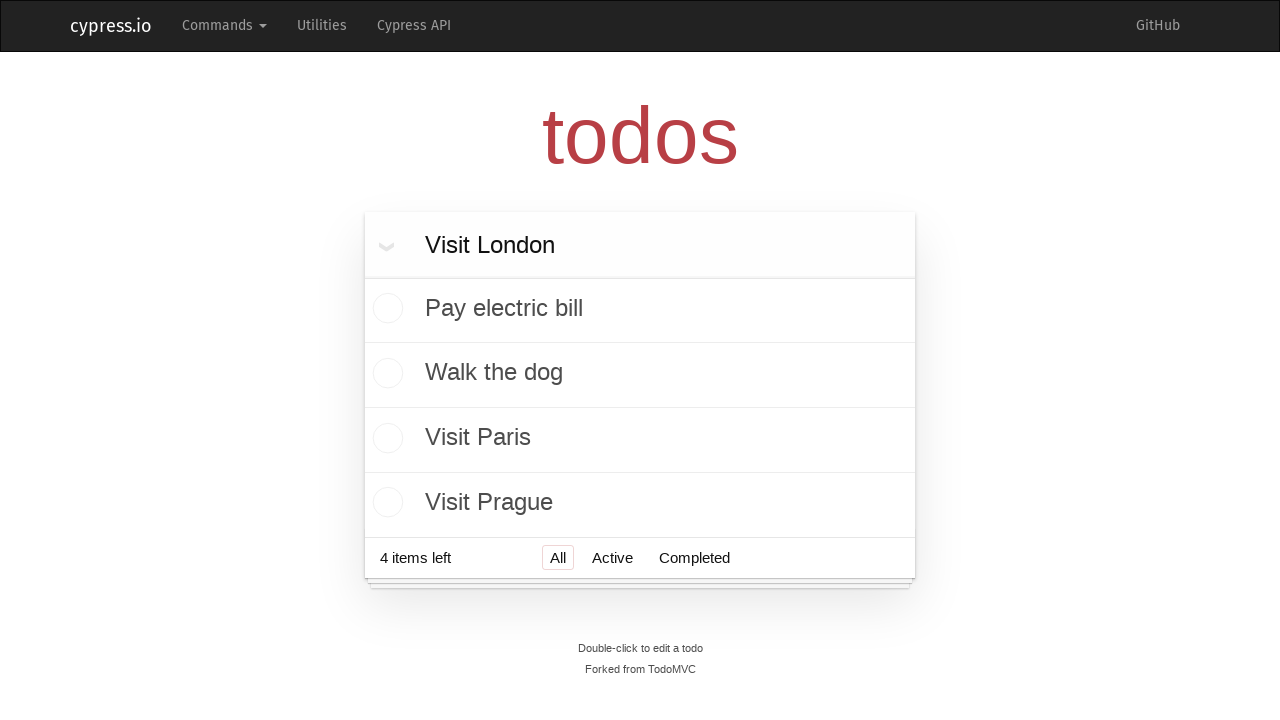

Pressed Enter to add todo 'Visit London' on .new-todo
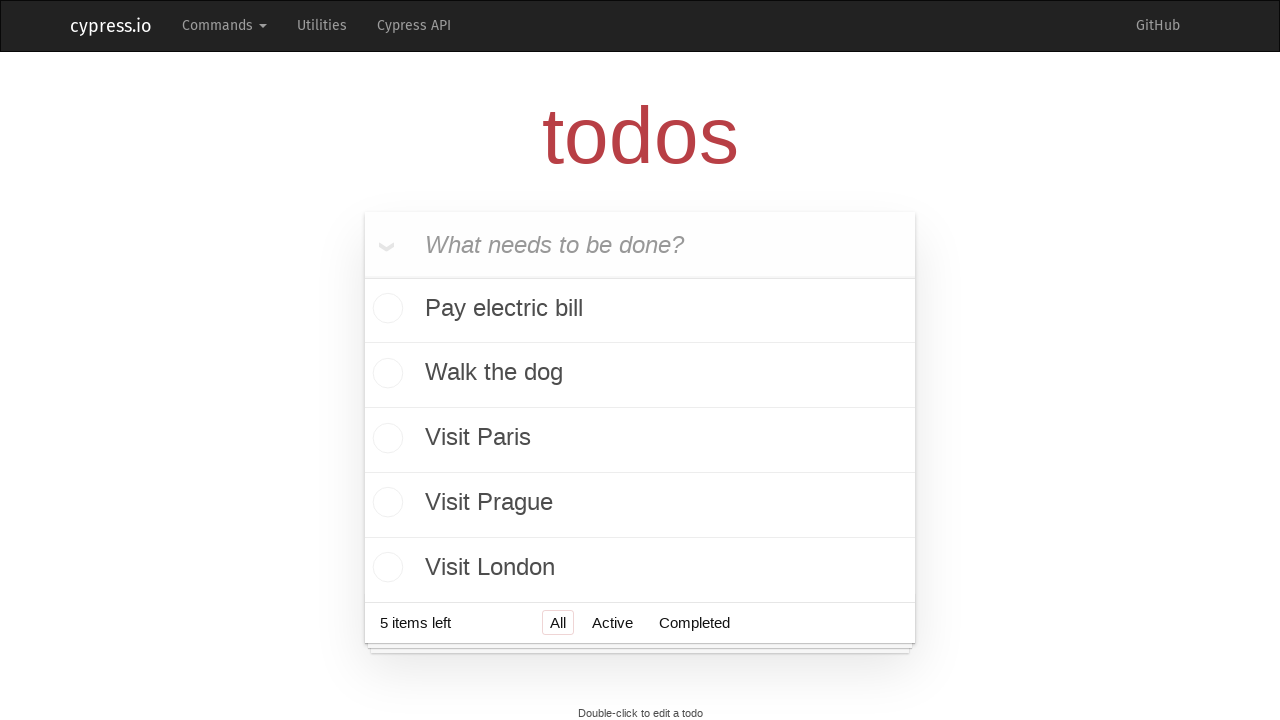

Filled new todo input with 'Visit New York' on .new-todo
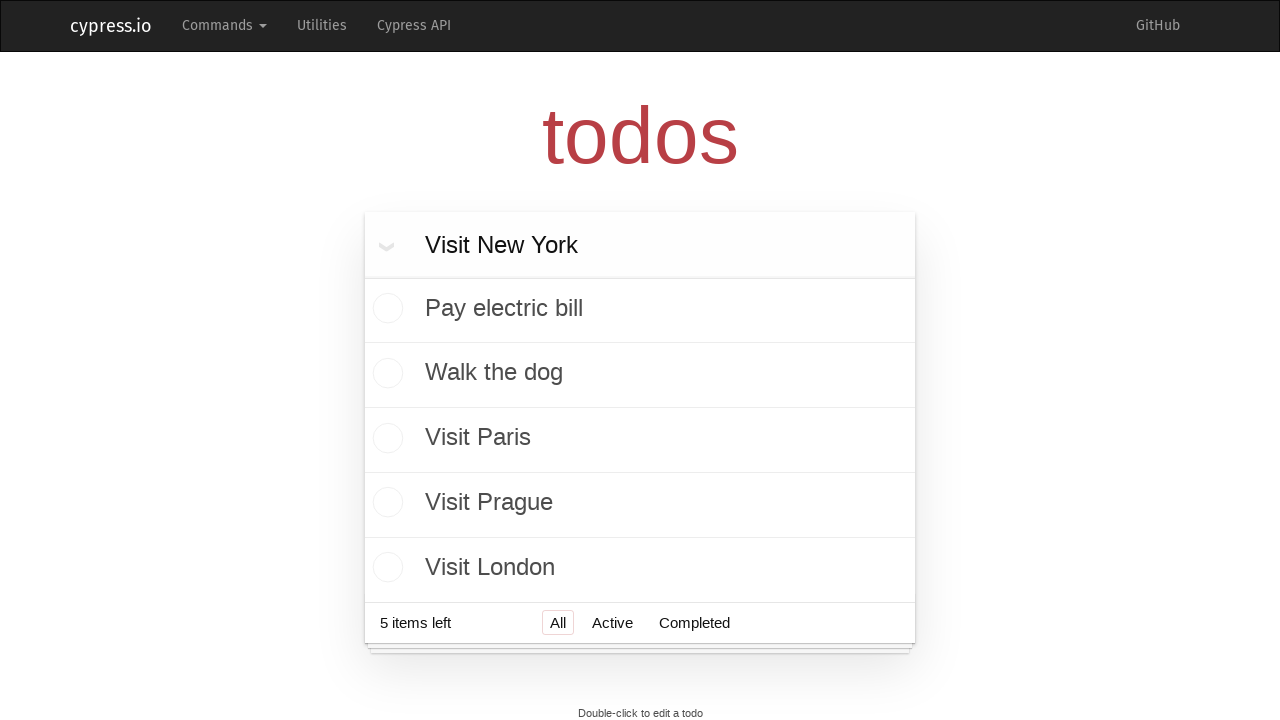

Pressed Enter to add todo 'Visit New York' on .new-todo
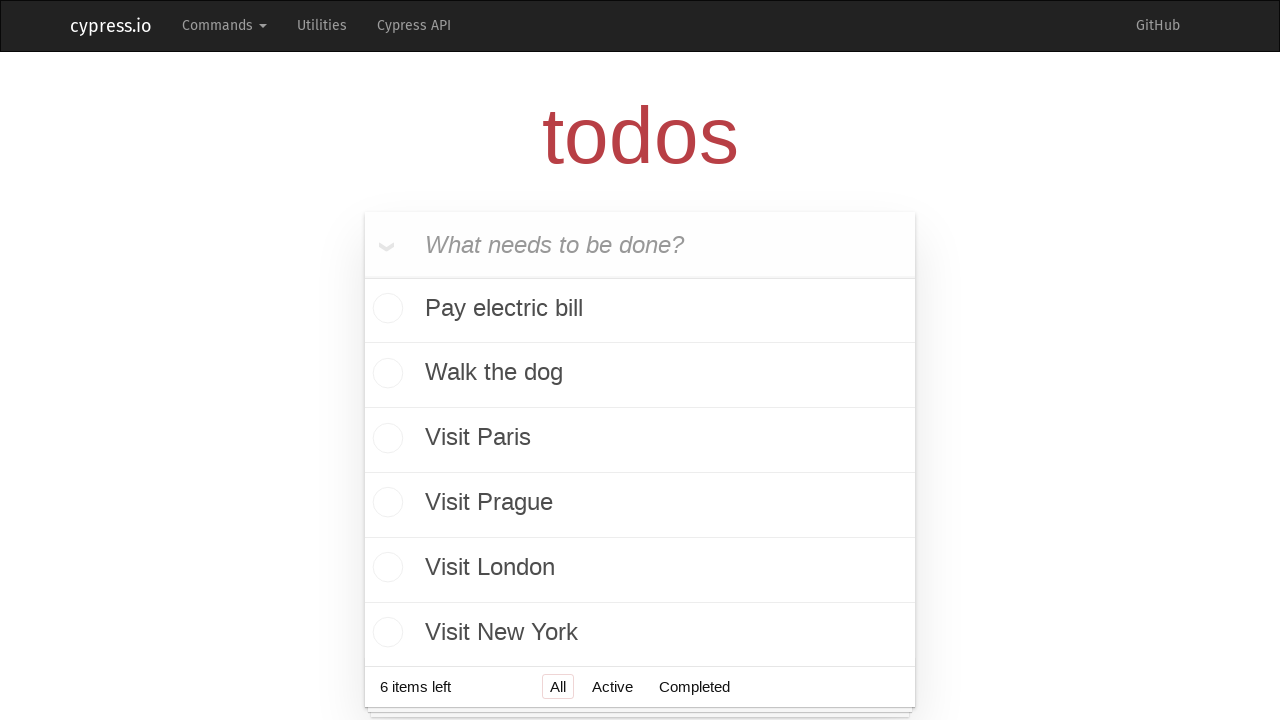

Filled new todo input with 'Visit Belgrade' on .new-todo
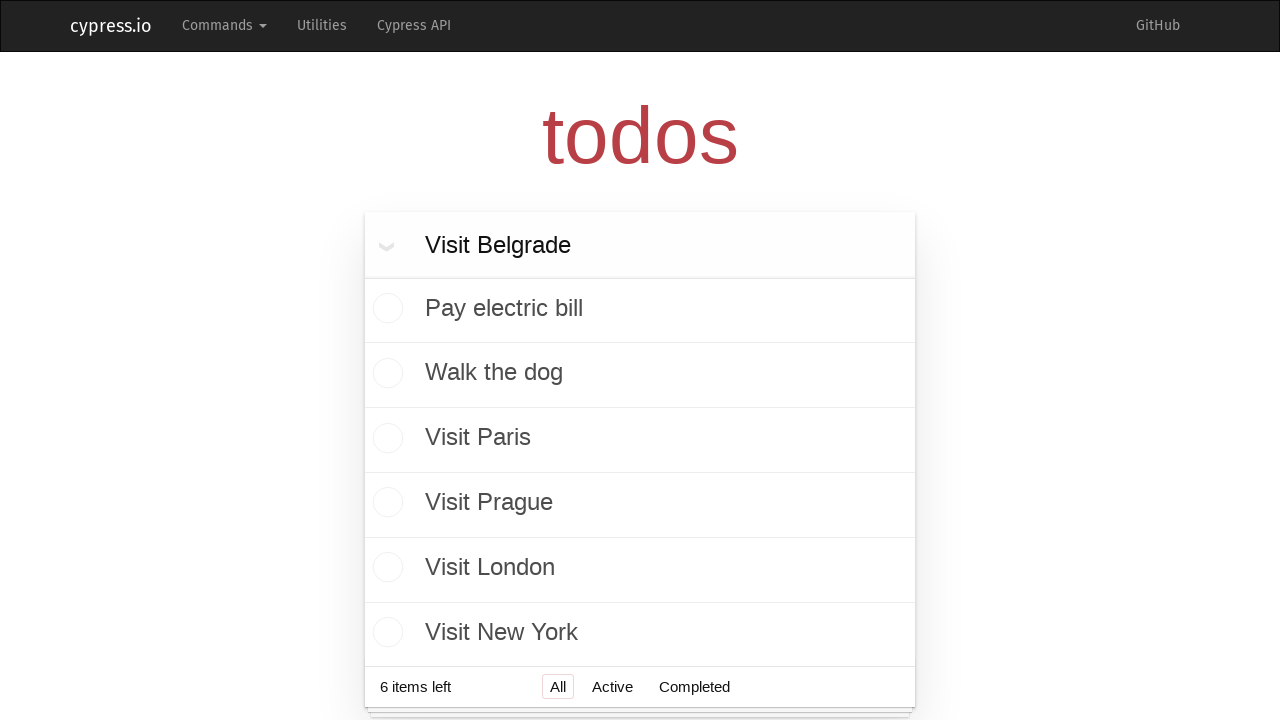

Pressed Enter to add todo 'Visit Belgrade' on .new-todo
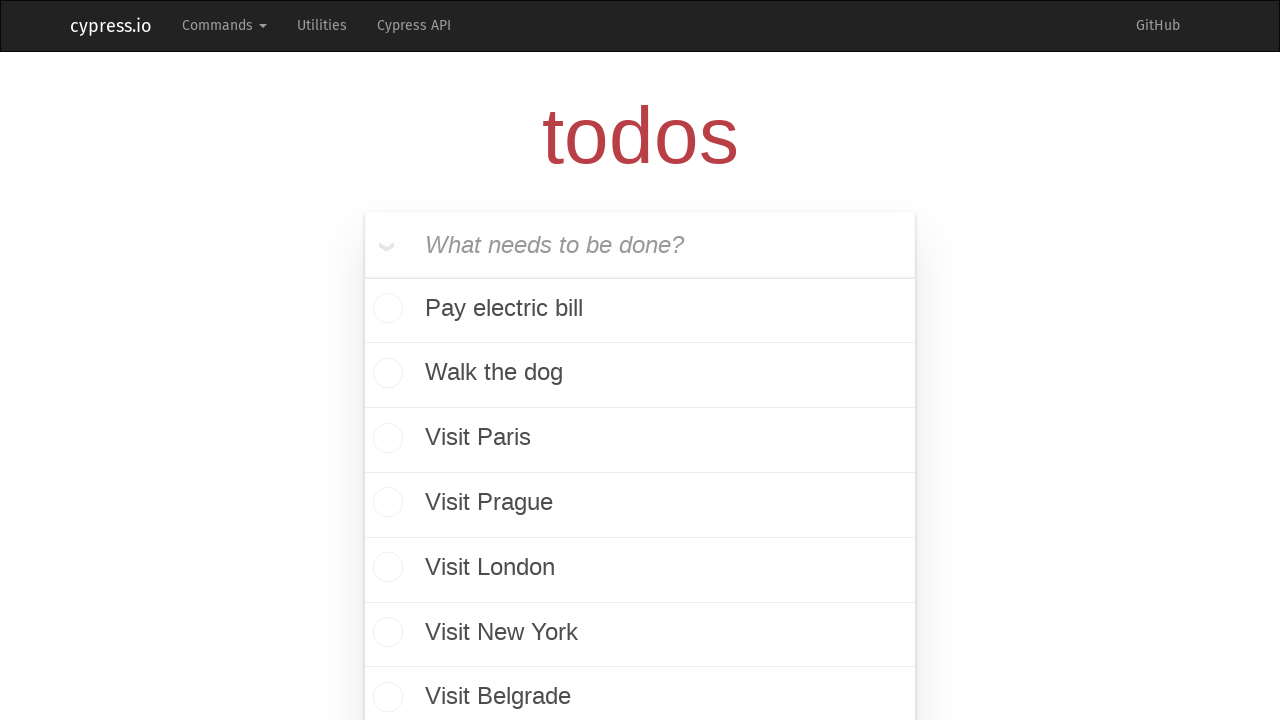

Retrieved all 7 todo checkboxes
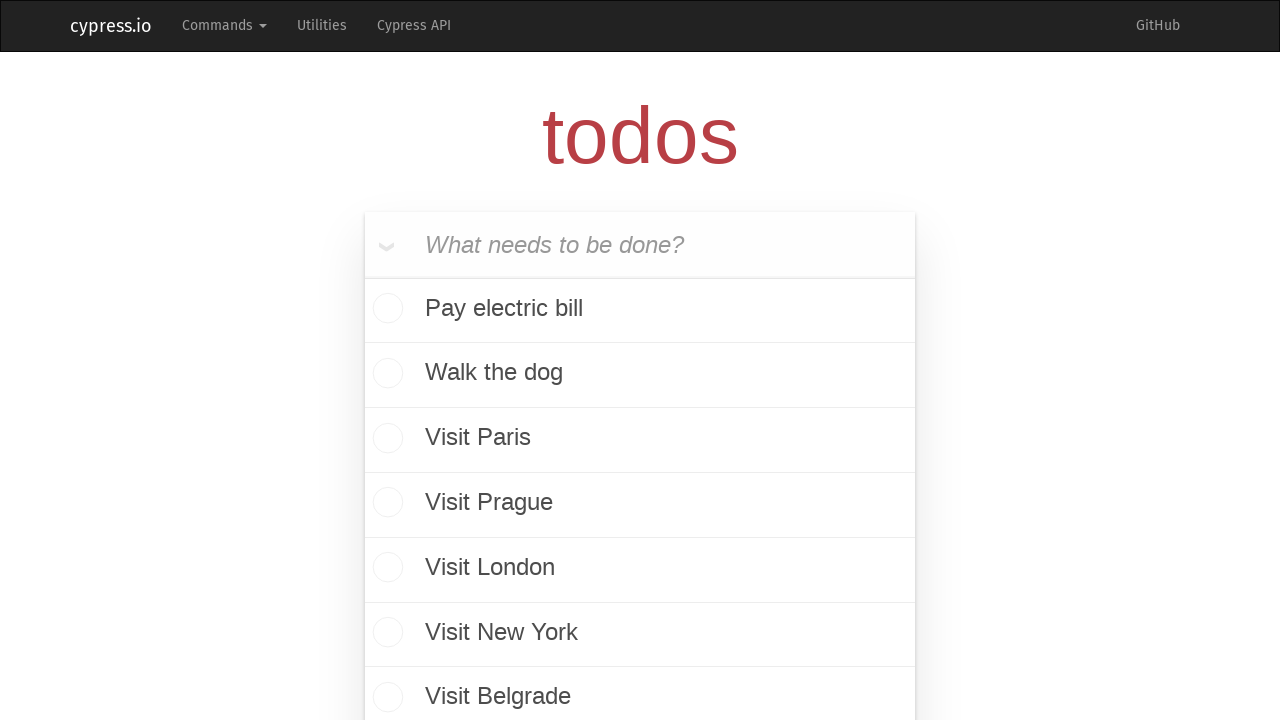

Clicked a todo checkbox to mark it as completed at (385, 310) on .toggle >> nth=0
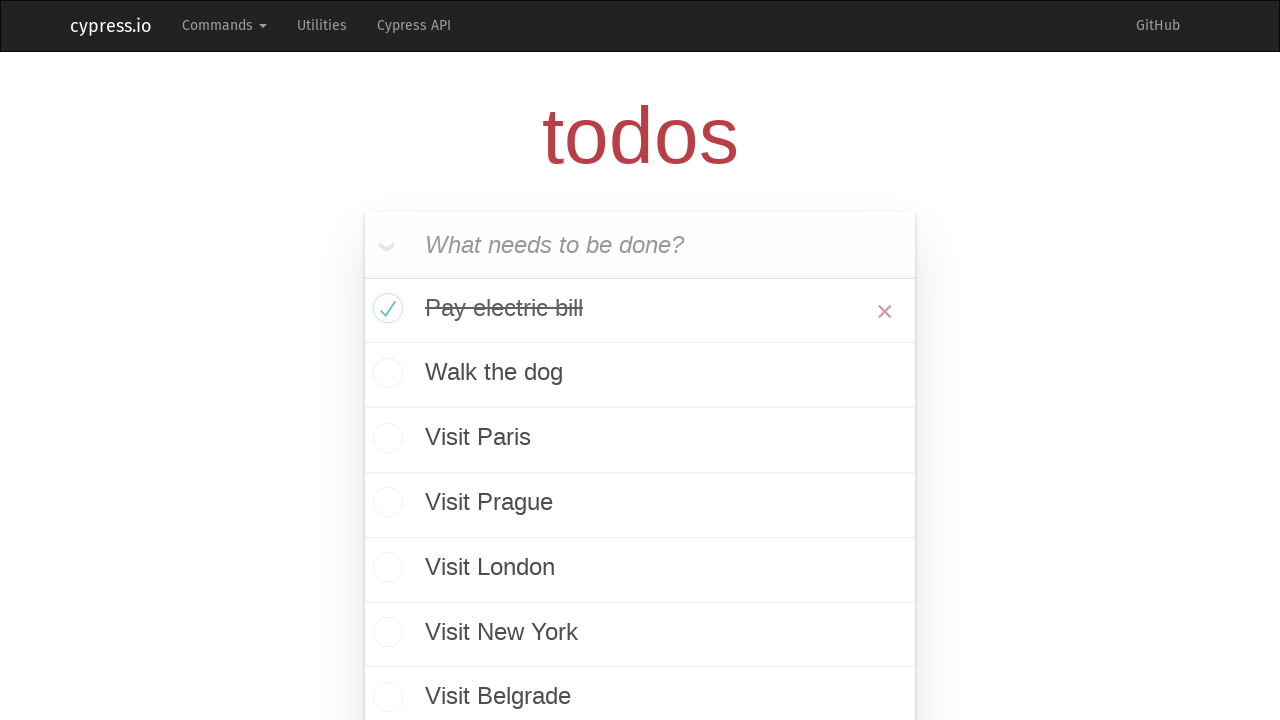

Clicked a todo checkbox to mark it as completed at (385, 375) on .toggle >> nth=1
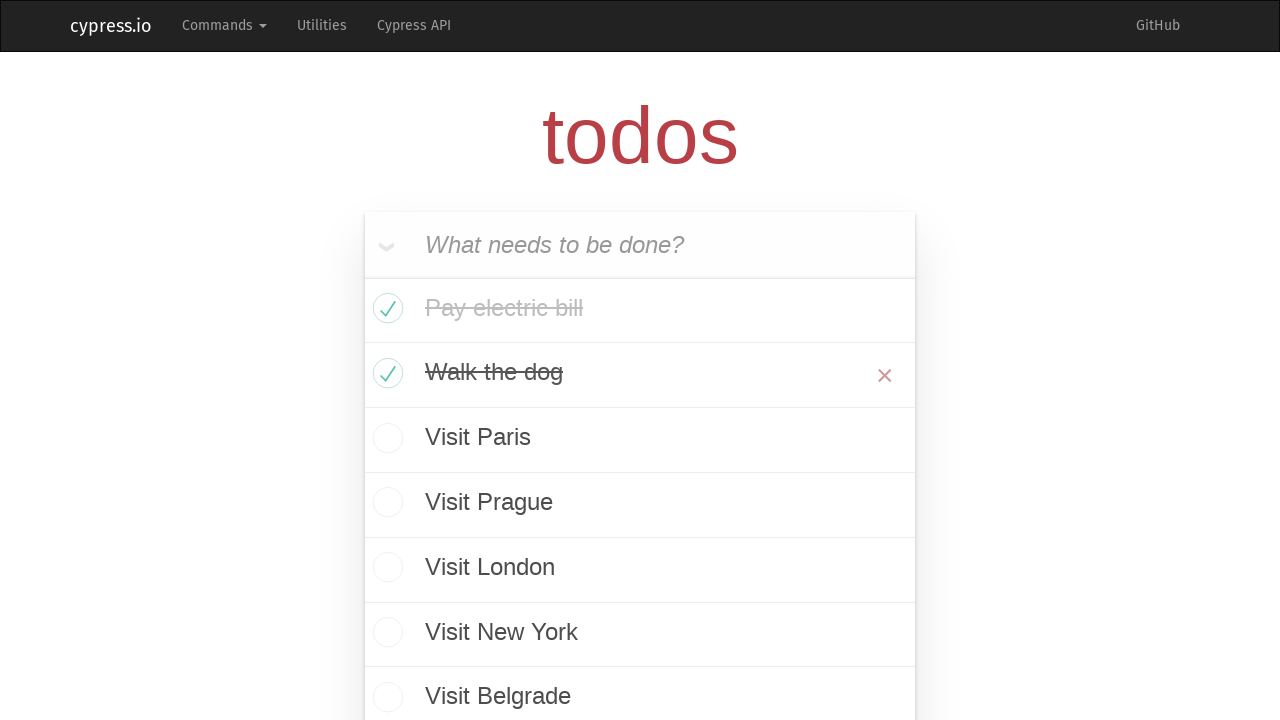

Clicked a todo checkbox to mark it as completed at (385, 440) on .toggle >> nth=2
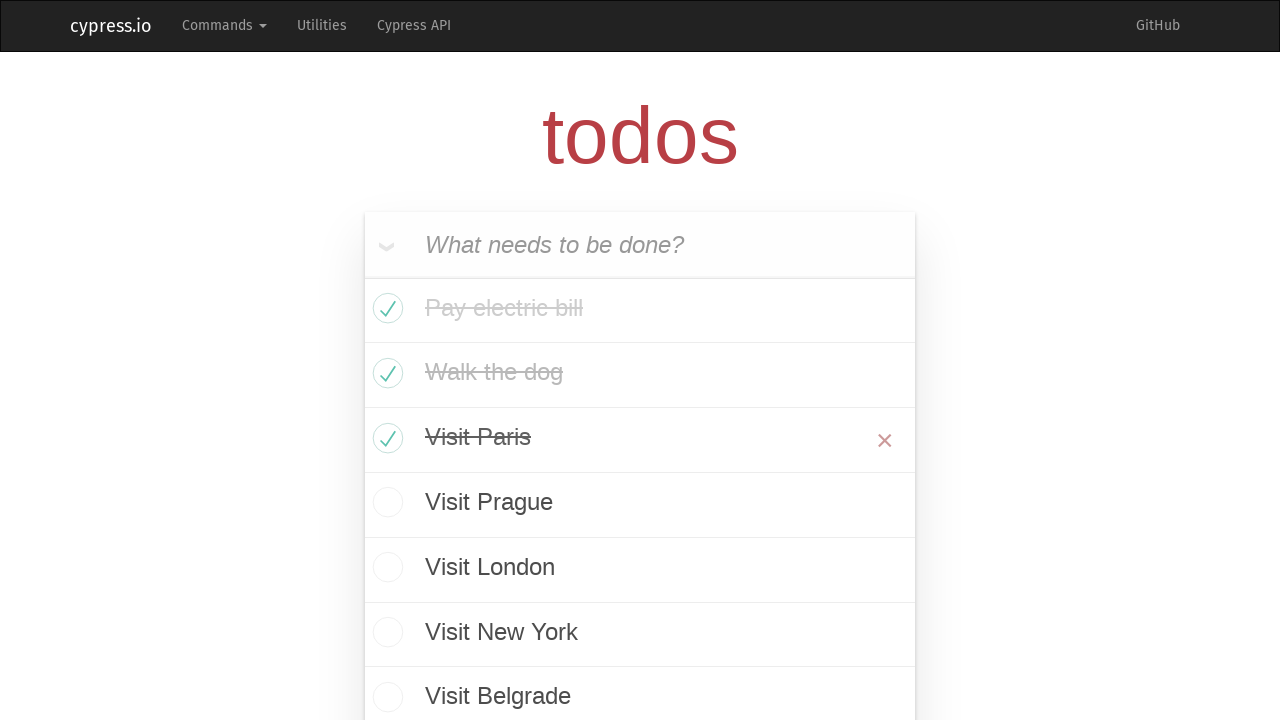

Clicked a todo checkbox to mark it as completed at (385, 505) on .toggle >> nth=3
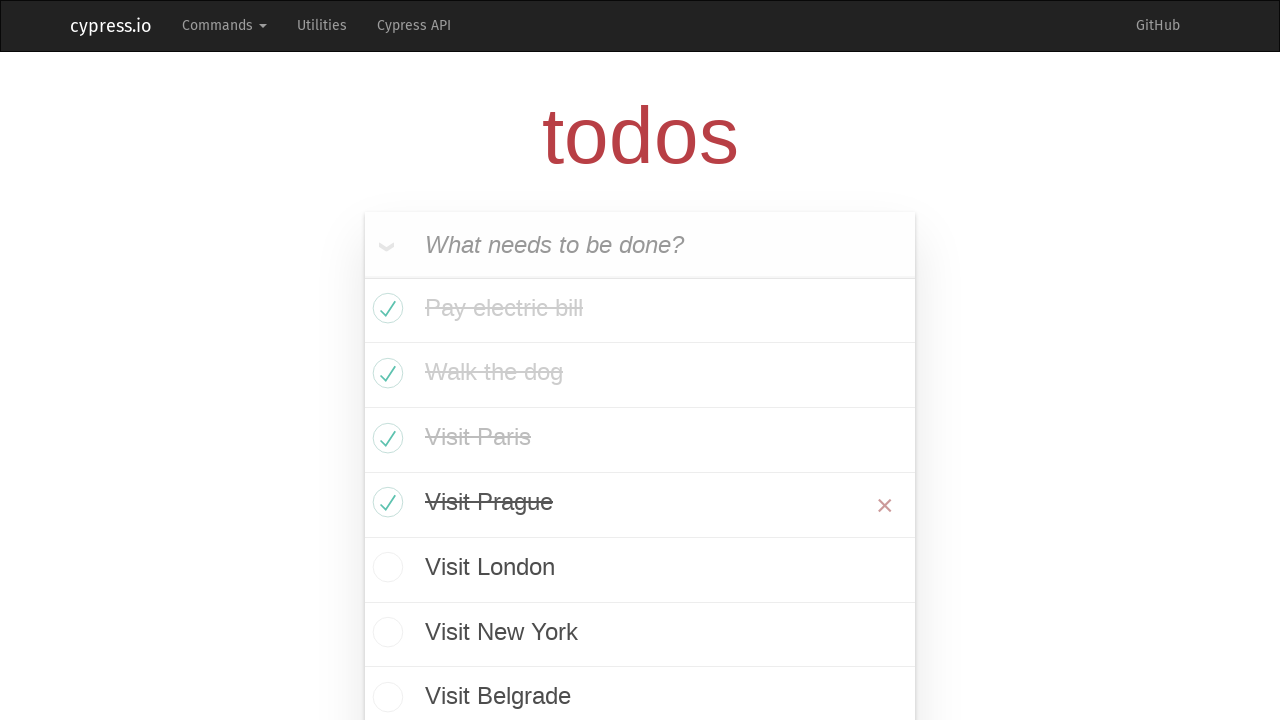

Clicked a todo checkbox to mark it as completed at (385, 570) on .toggle >> nth=4
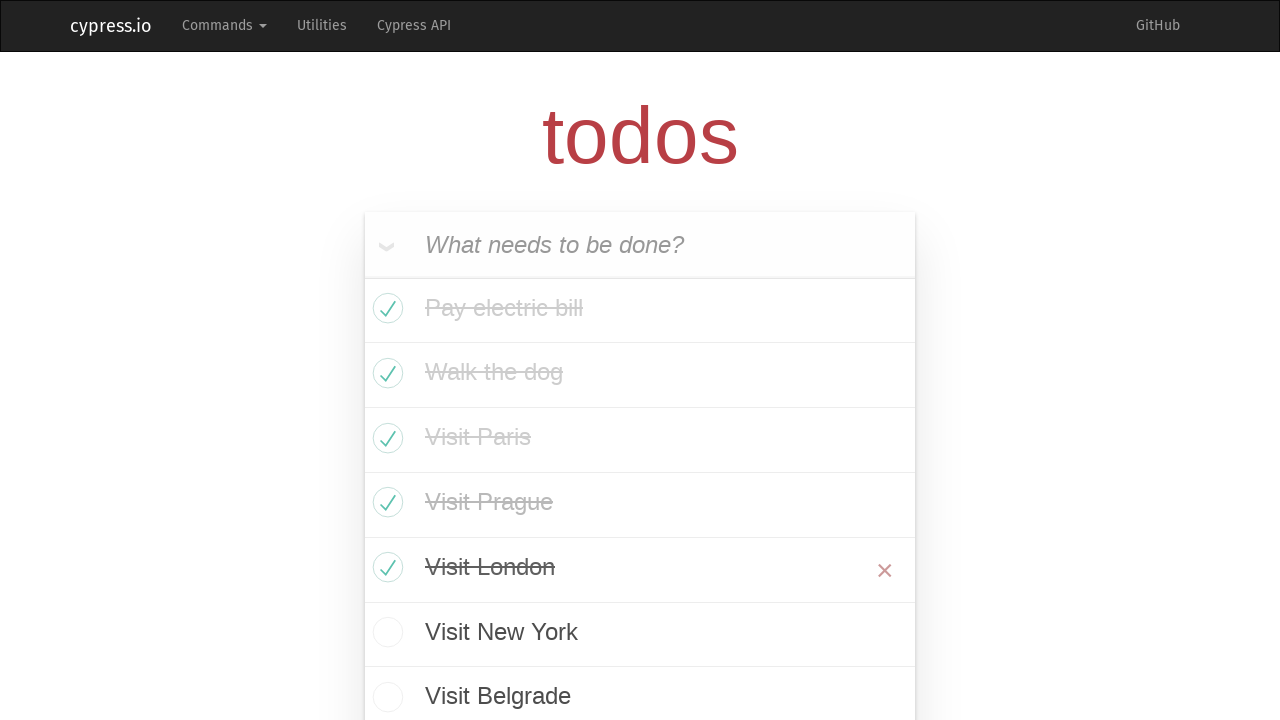

Clicked a todo checkbox to mark it as completed at (385, 634) on .toggle >> nth=5
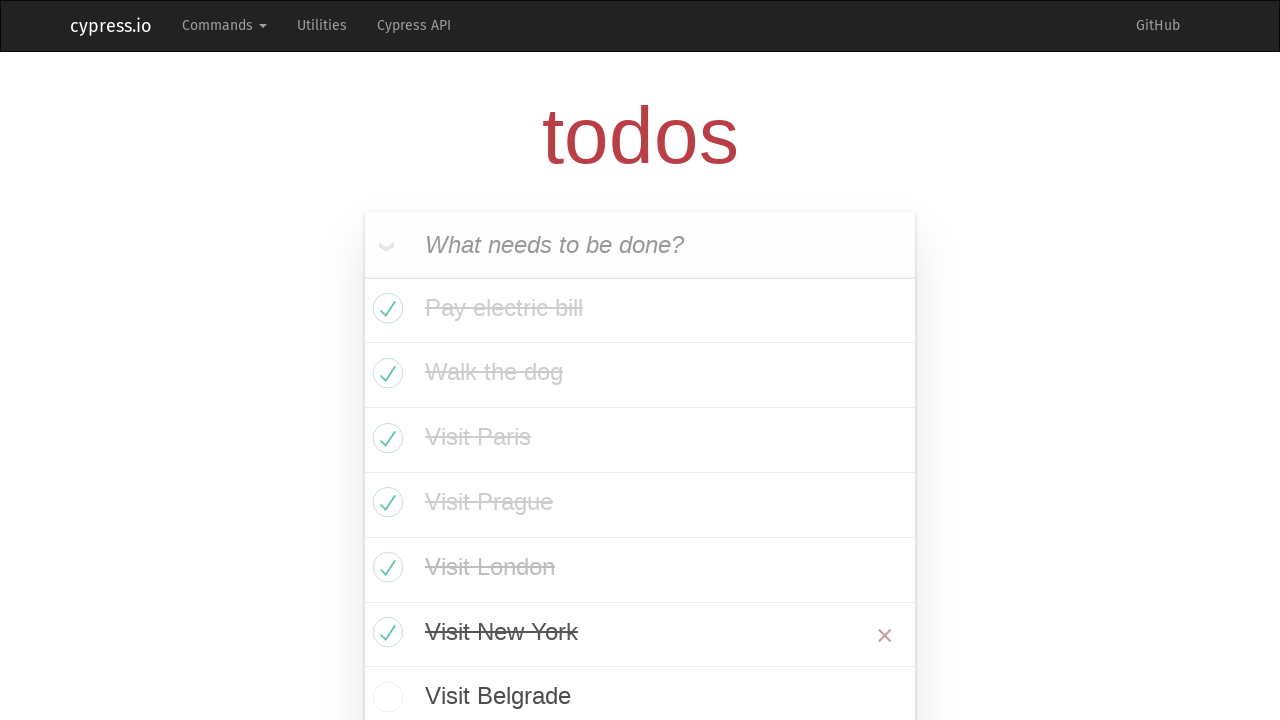

Clicked a todo checkbox to mark it as completed at (385, 697) on .toggle >> nth=6
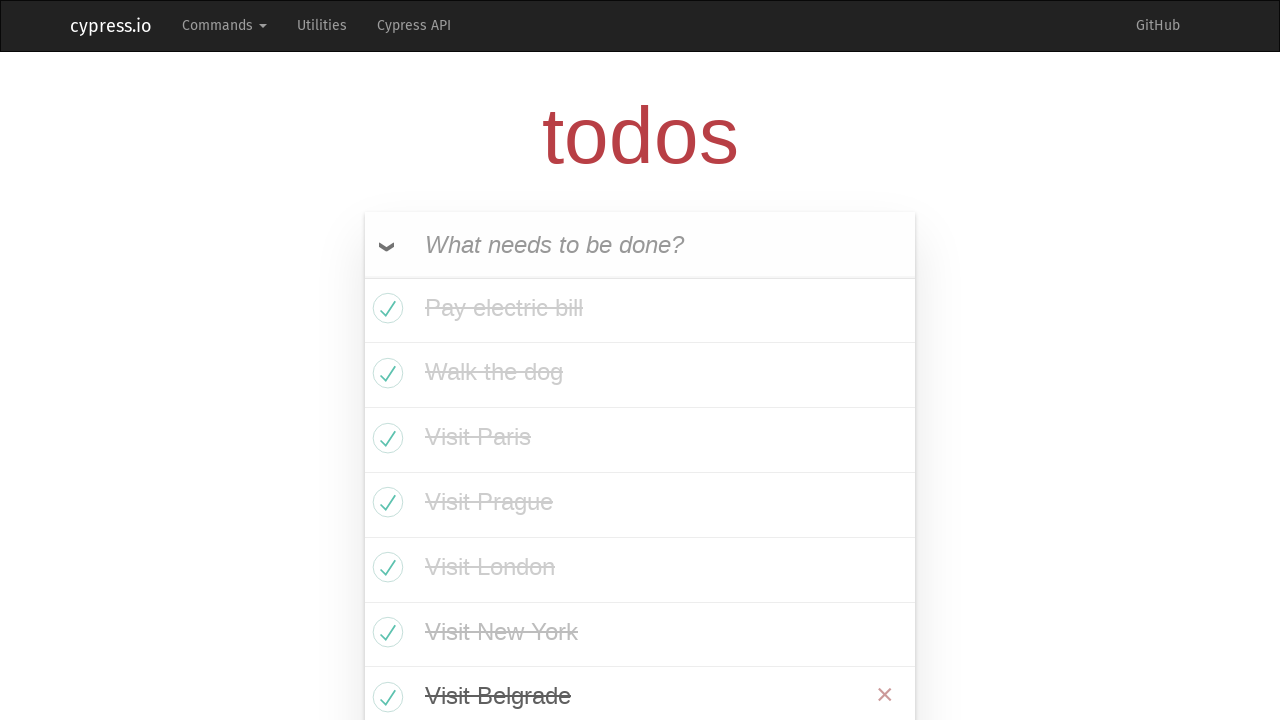

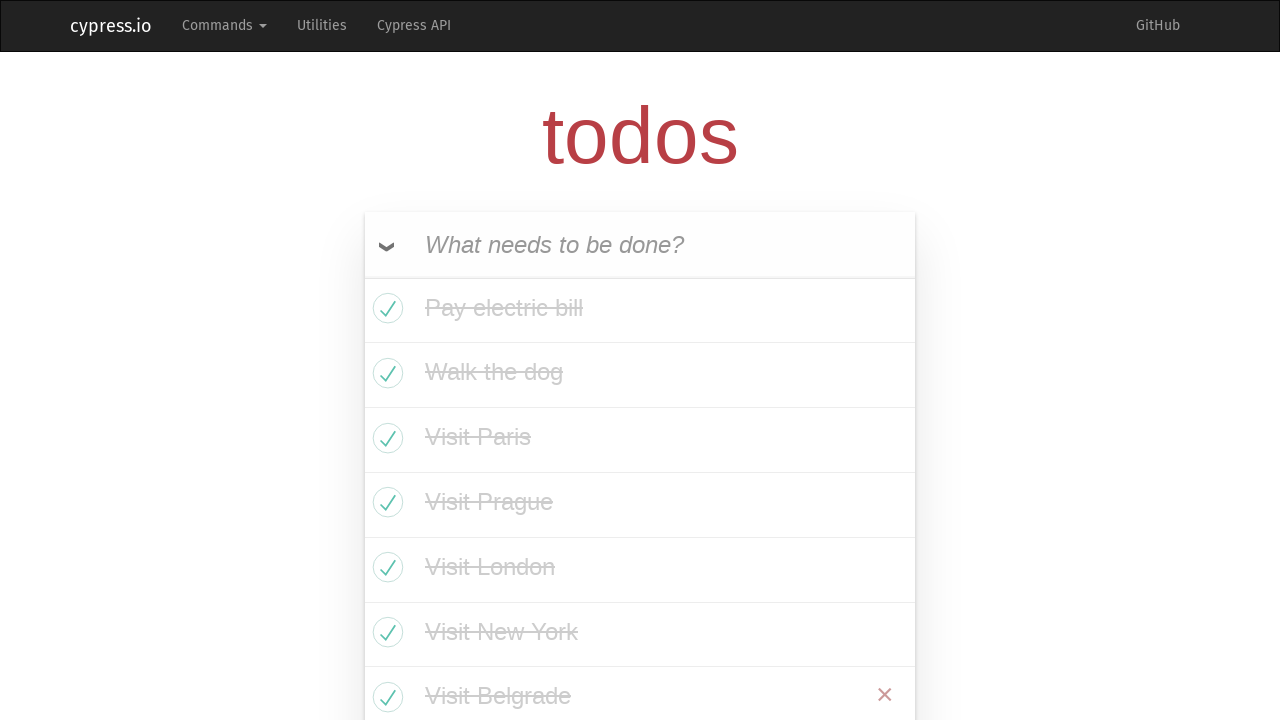